Tests the 404 status code page by navigating to Status Codes section, clicking on 404 link, and verifying the correct status message is displayed

Starting URL: https://practice.cydeo.com/

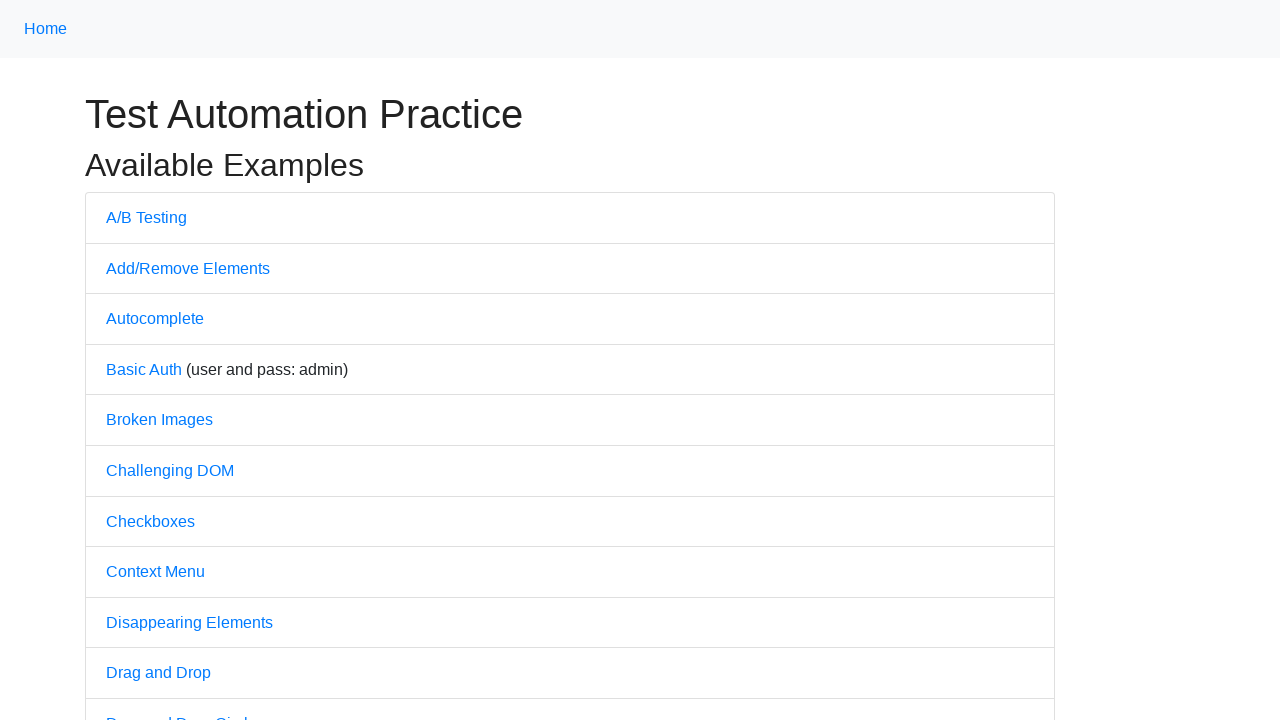

Navigated to practice.cydeo.com homepage
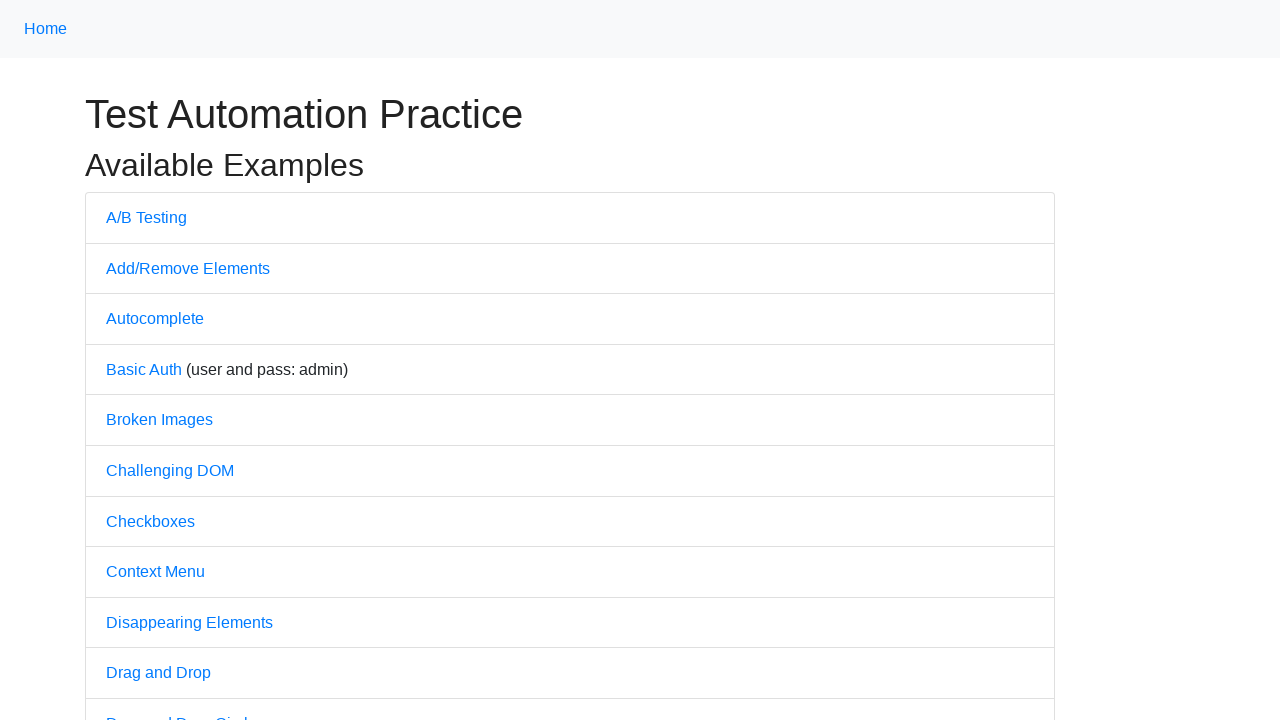

Clicked on Status Codes link at (154, 374) on text=Status Codes
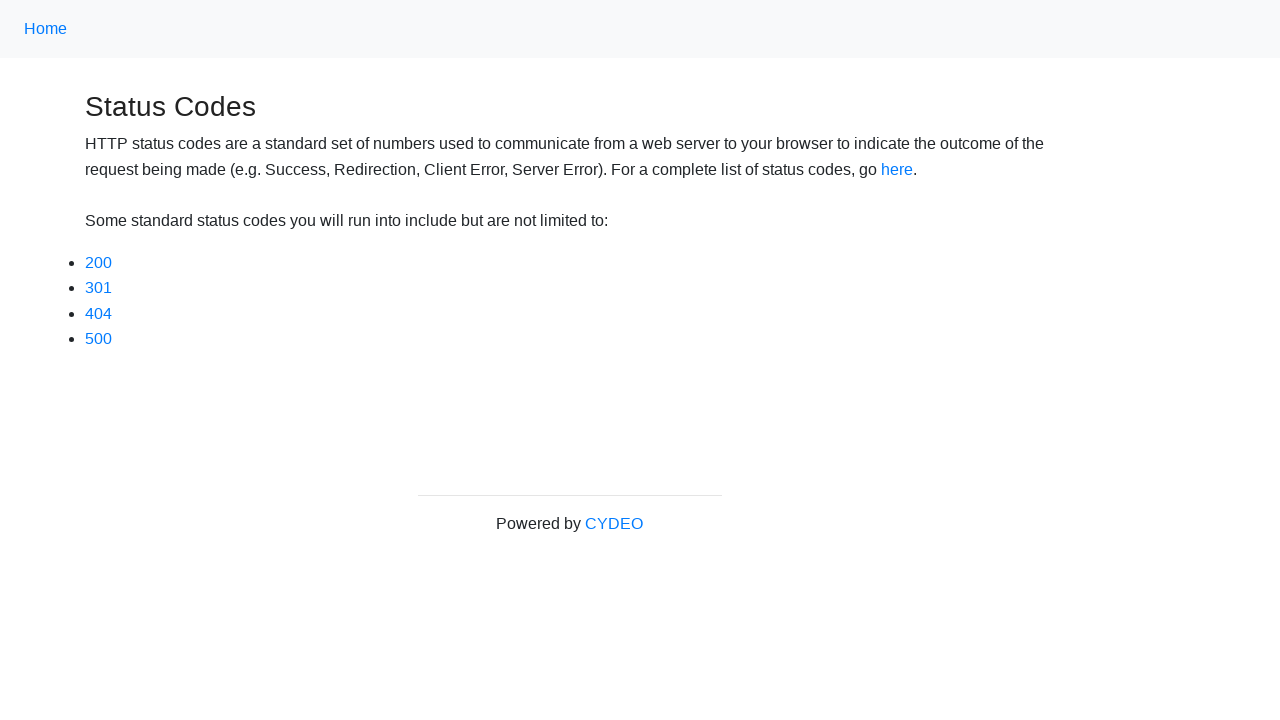

Waited for 404 link to load
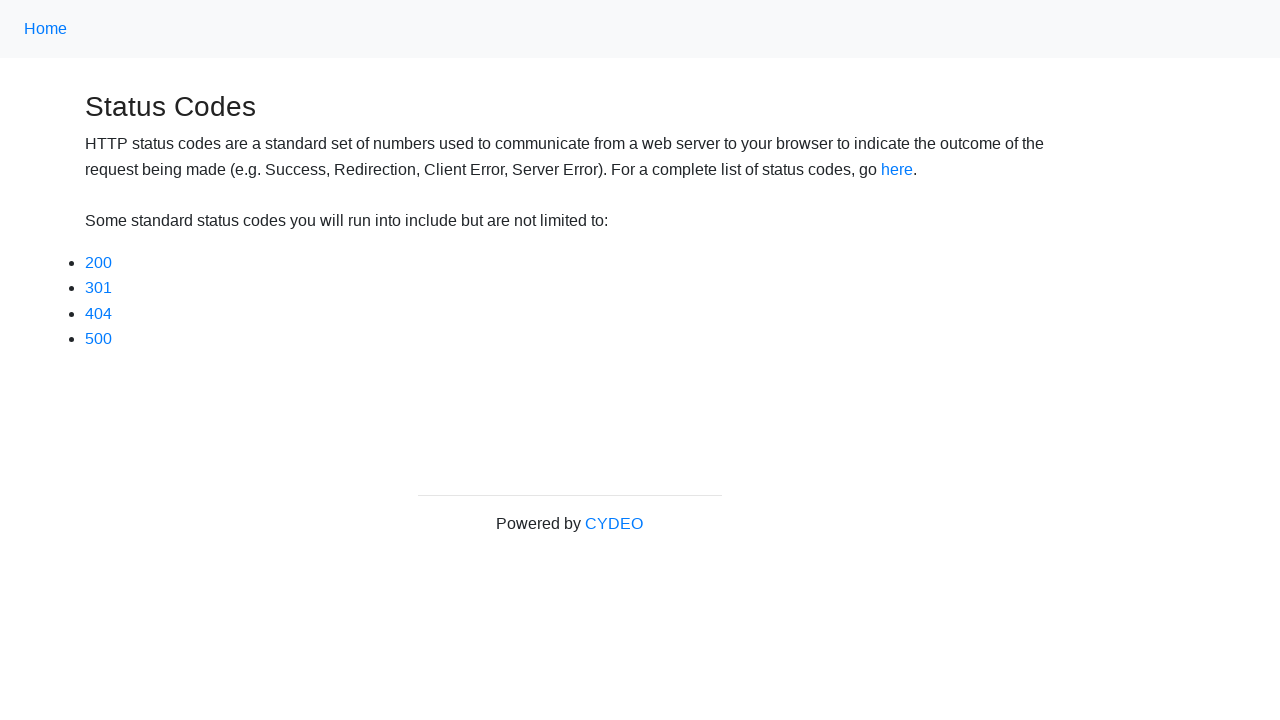

Clicked on 404 status code link at (98, 313) on text=404
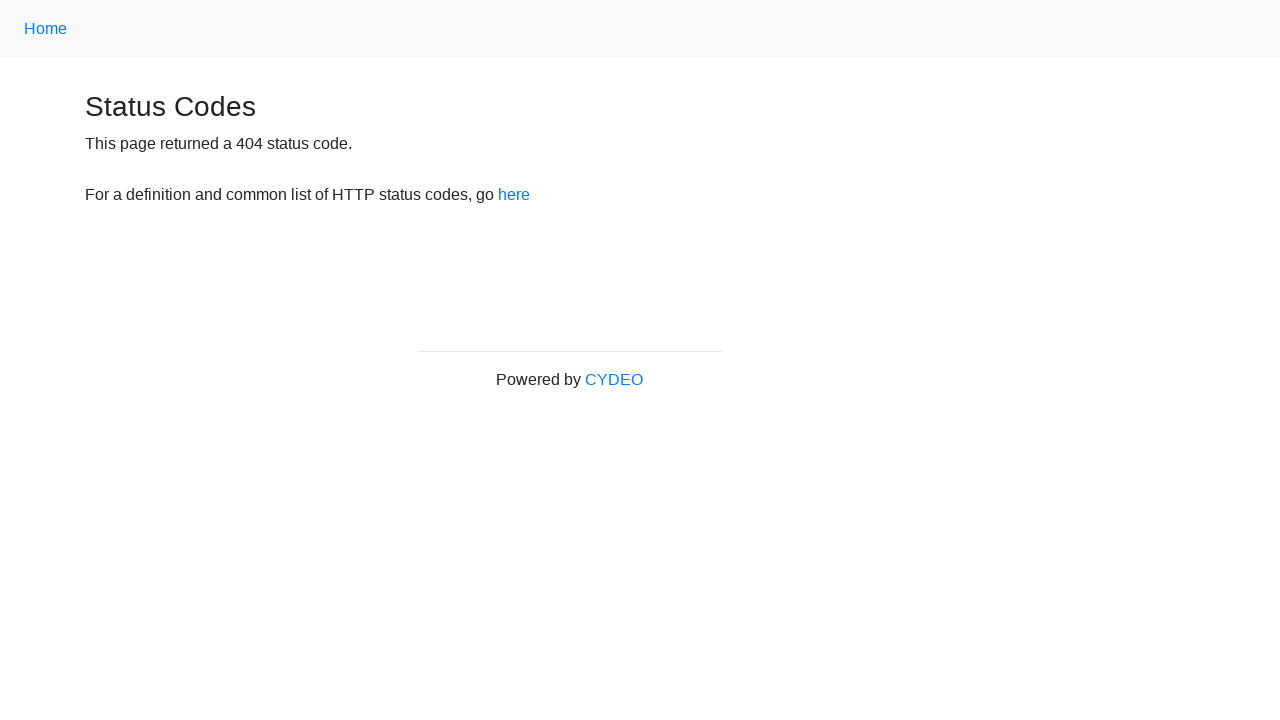

Waited for 404 status page message to load
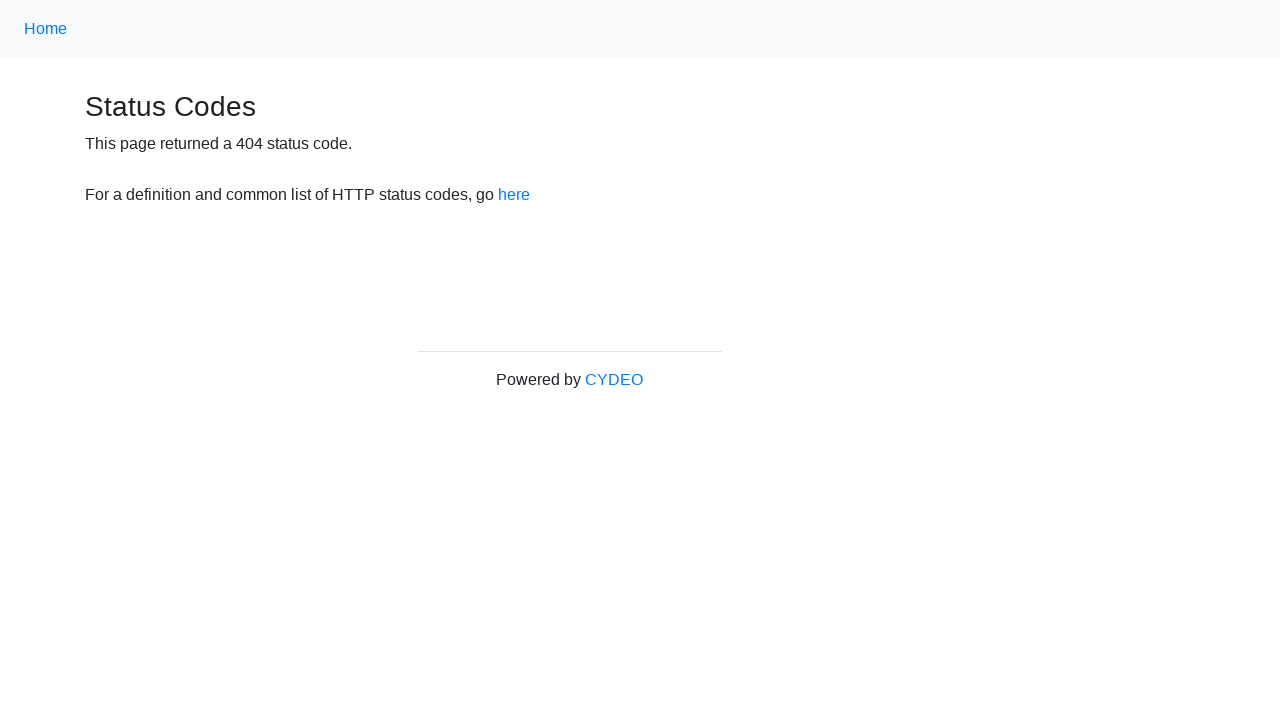

Located the status message paragraph element
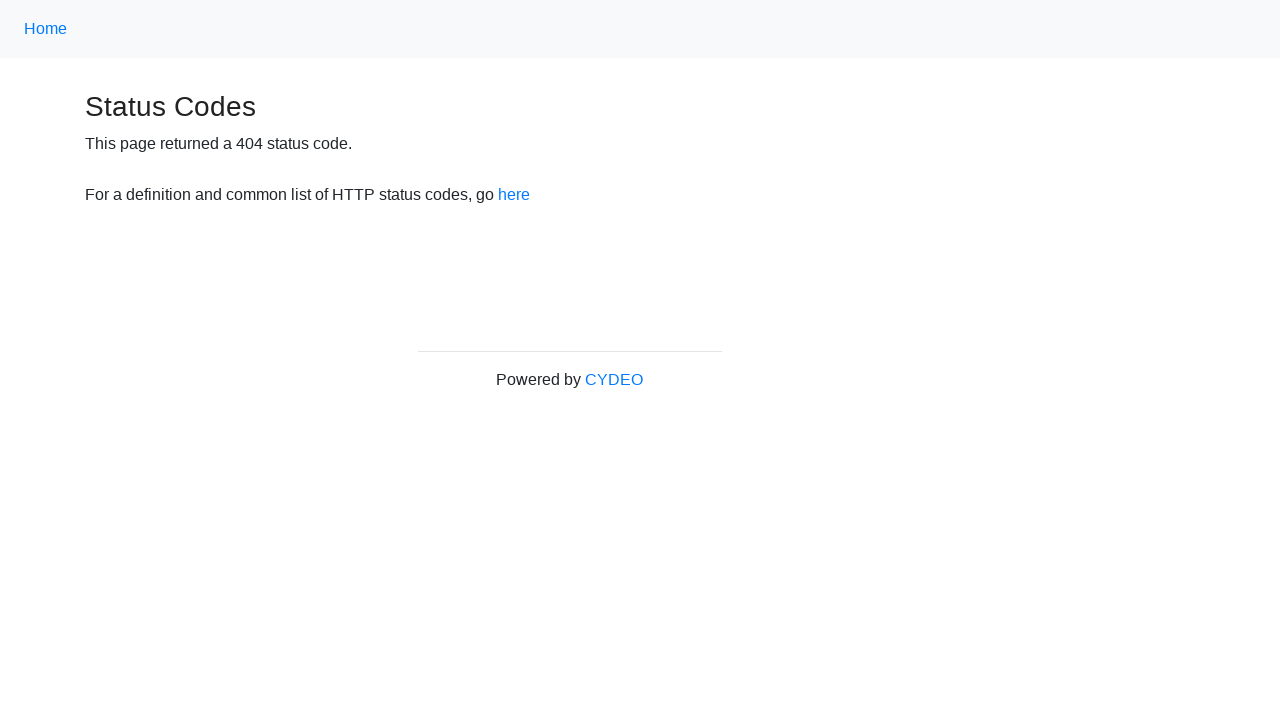

Verified that the 404 status message is displayed correctly
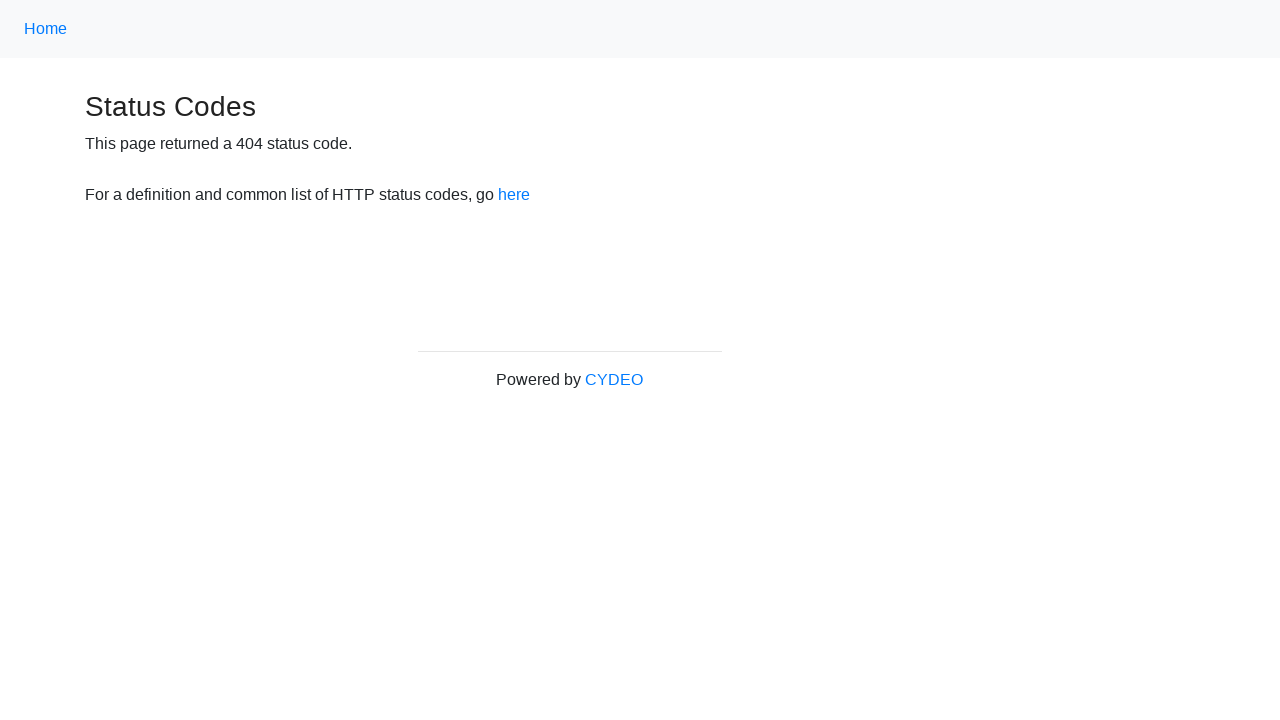

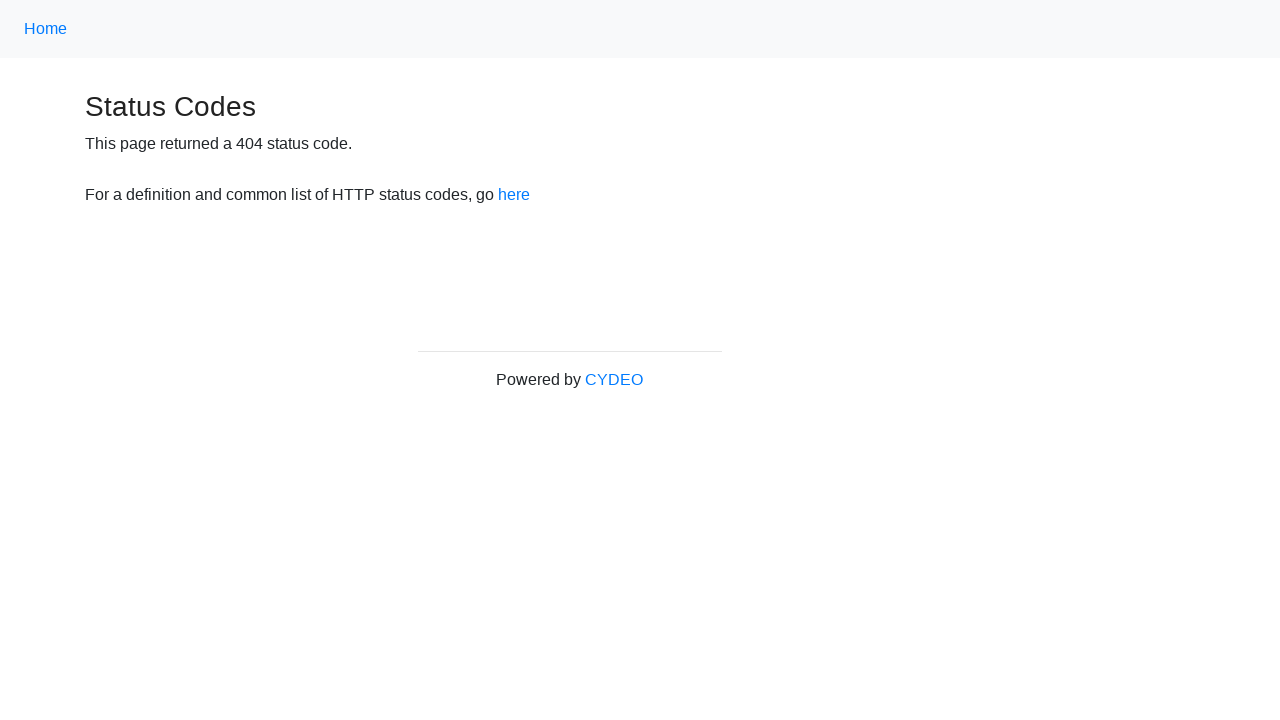